Tests browser back button navigation between filter views

Starting URL: https://demo.playwright.dev/todomvc

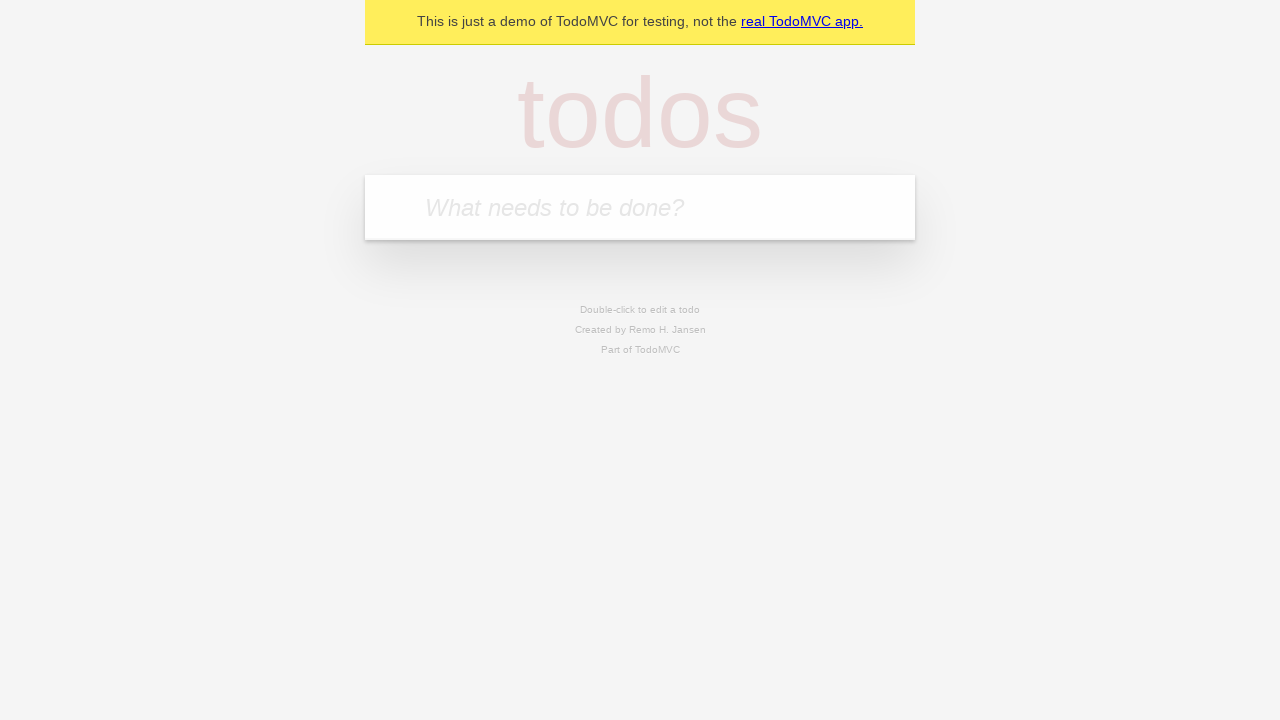

Filled todo input with 'buy some cheese' on internal:attr=[placeholder="What needs to be done?"i]
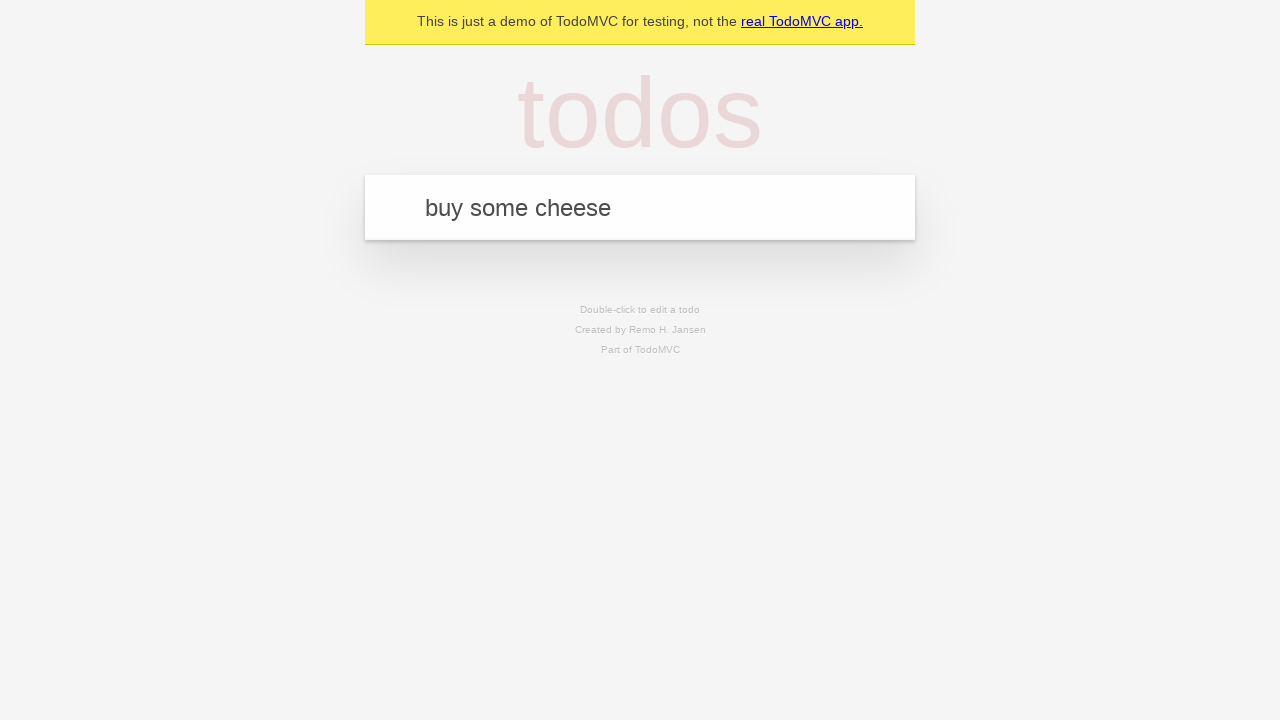

Pressed Enter to add first todo on internal:attr=[placeholder="What needs to be done?"i]
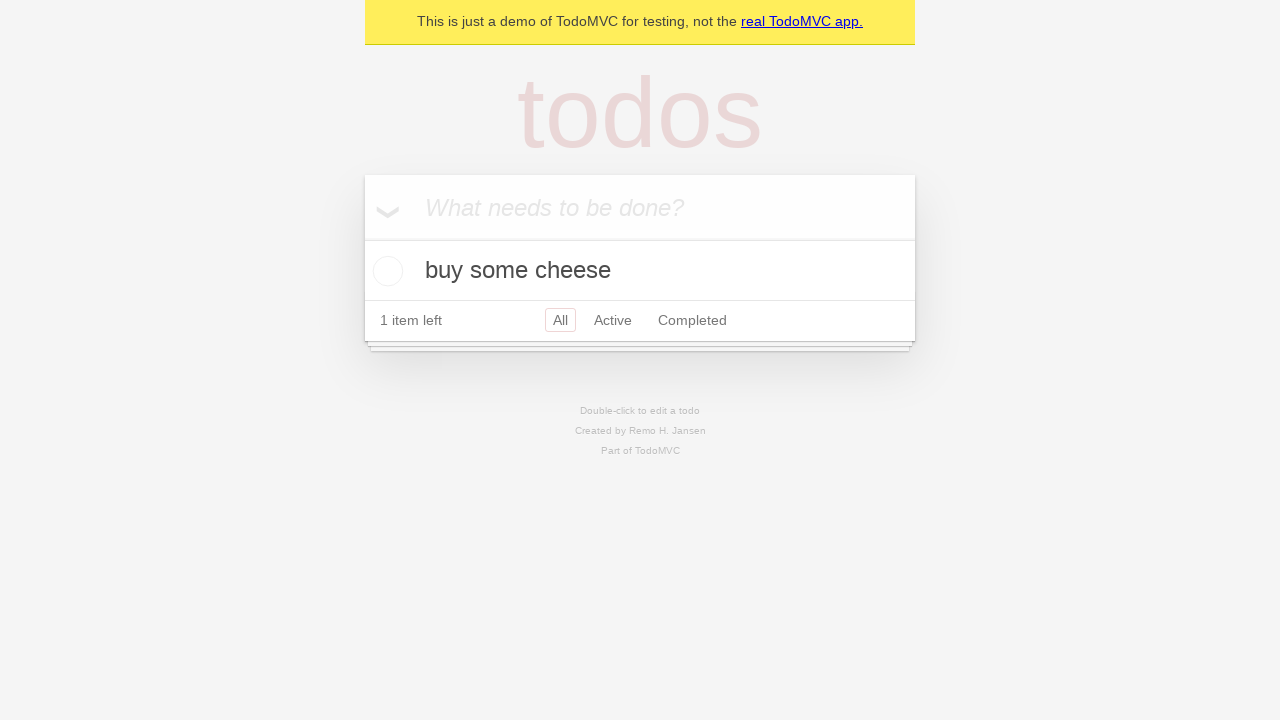

Filled todo input with 'feed the cat' on internal:attr=[placeholder="What needs to be done?"i]
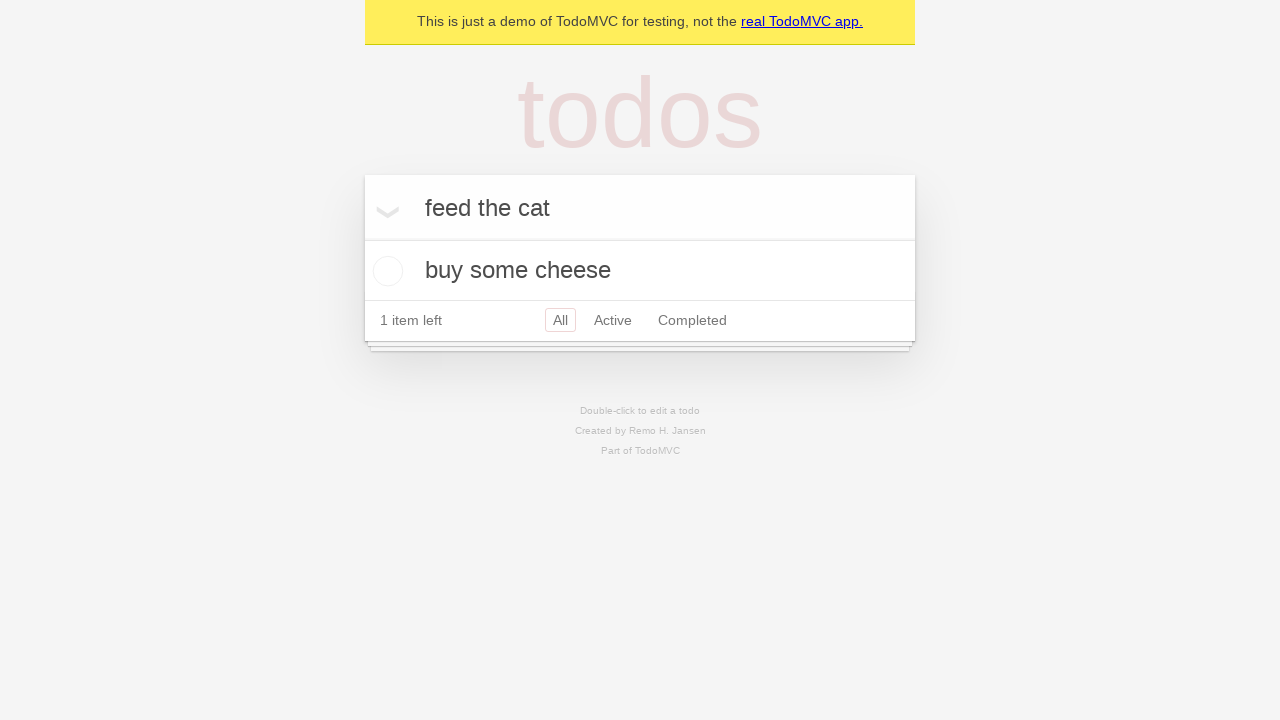

Pressed Enter to add second todo on internal:attr=[placeholder="What needs to be done?"i]
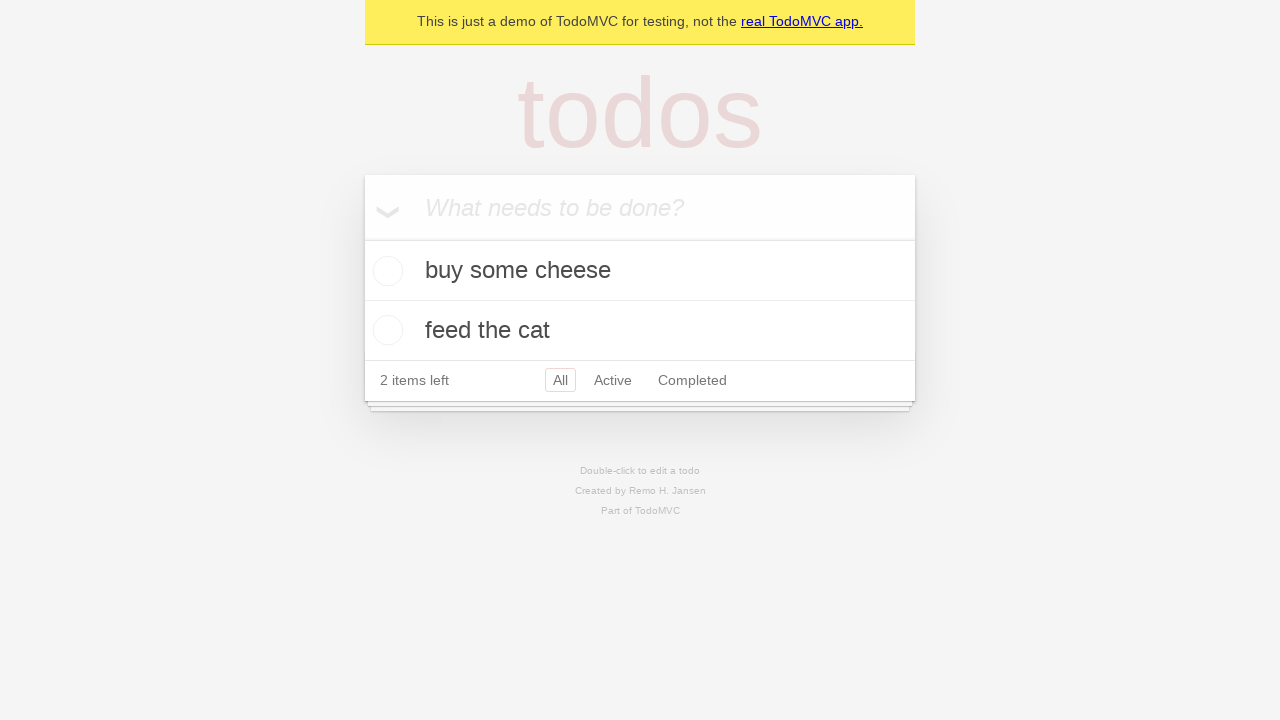

Filled todo input with 'book a doctors appointment' on internal:attr=[placeholder="What needs to be done?"i]
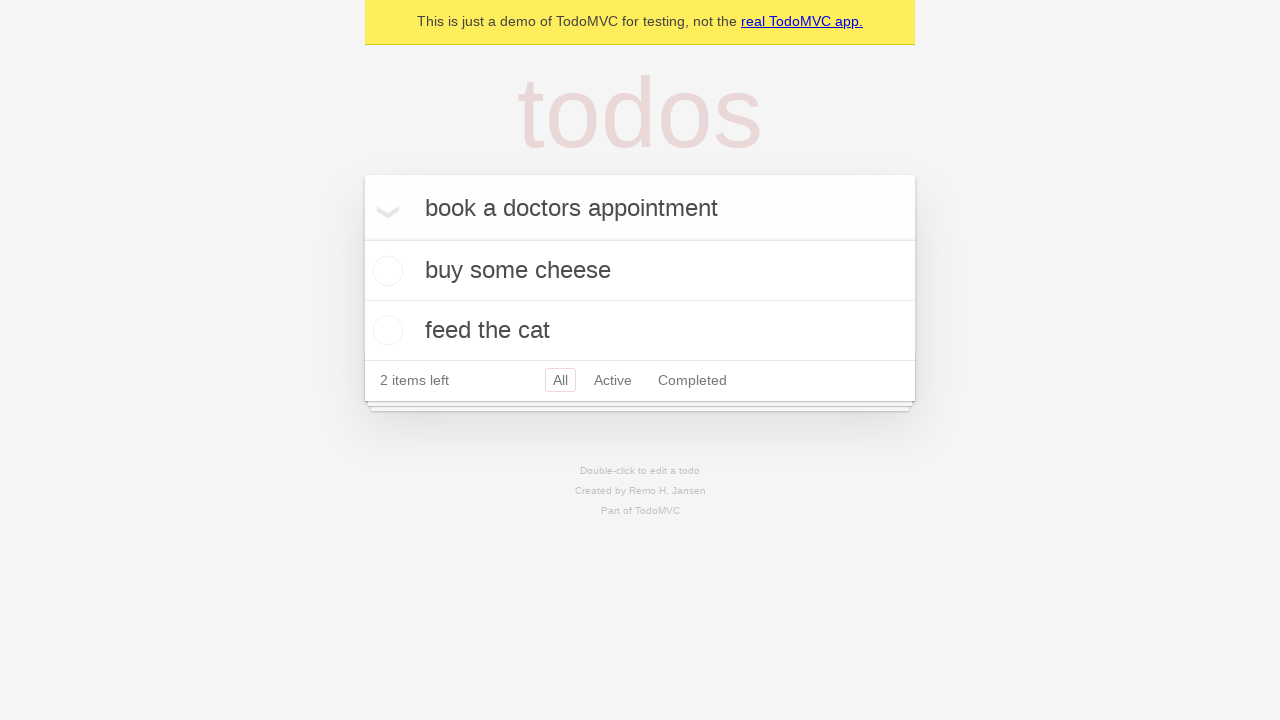

Pressed Enter to add third todo on internal:attr=[placeholder="What needs to be done?"i]
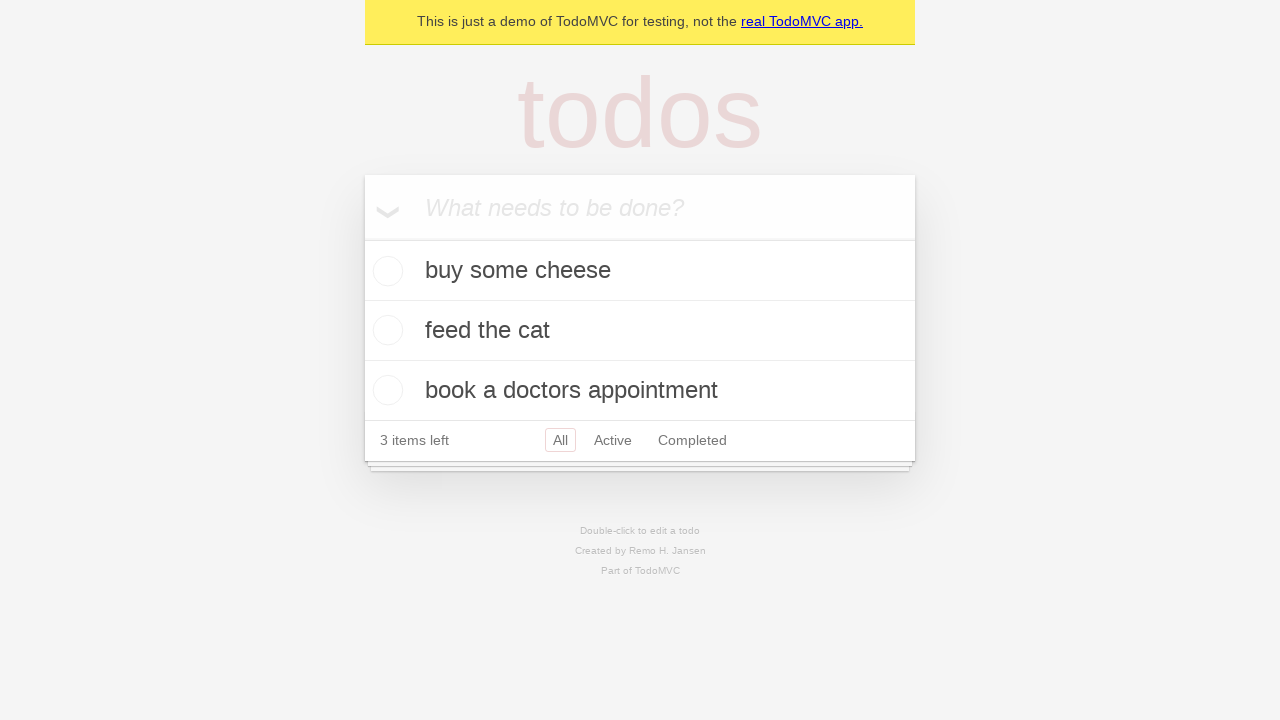

Checked the second todo item at (385, 330) on internal:testid=[data-testid="todo-item"s] >> nth=1 >> internal:role=checkbox
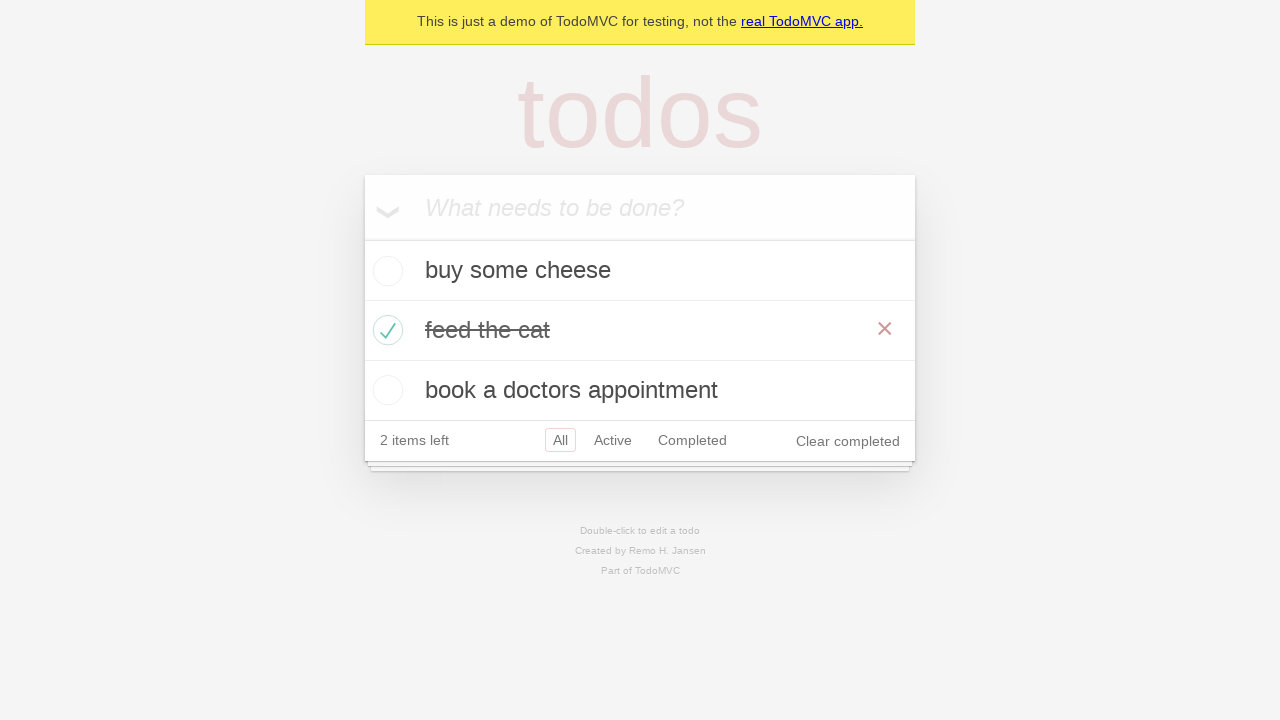

Clicked 'All' filter link at (560, 440) on internal:role=link[name="All"i]
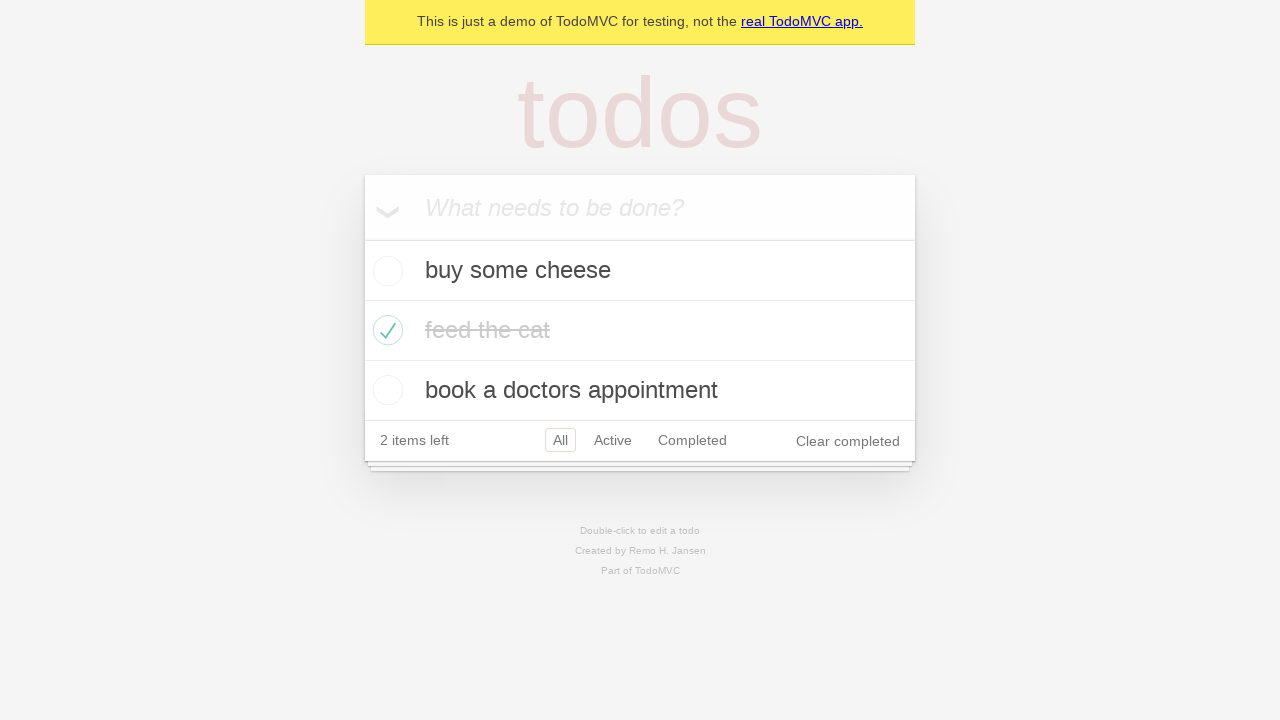

Clicked 'Active' filter link at (613, 440) on internal:role=link[name="Active"i]
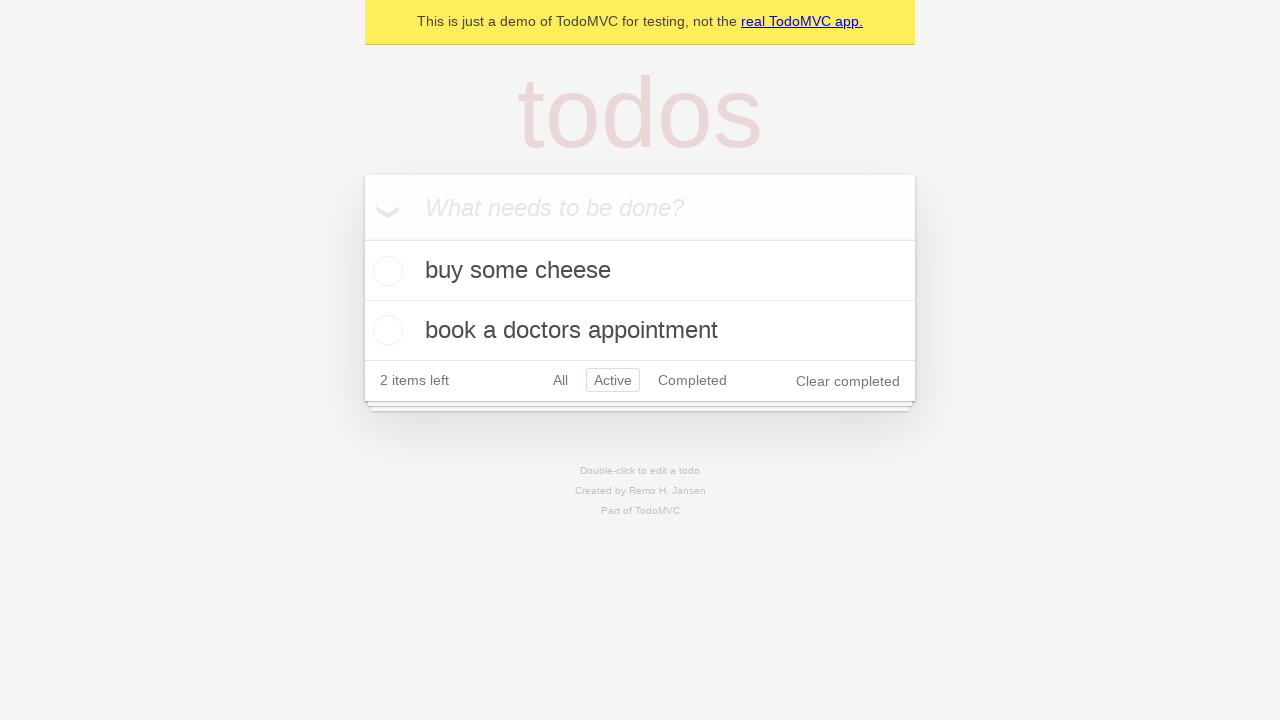

Clicked 'Completed' filter link at (692, 380) on internal:role=link[name="Completed"i]
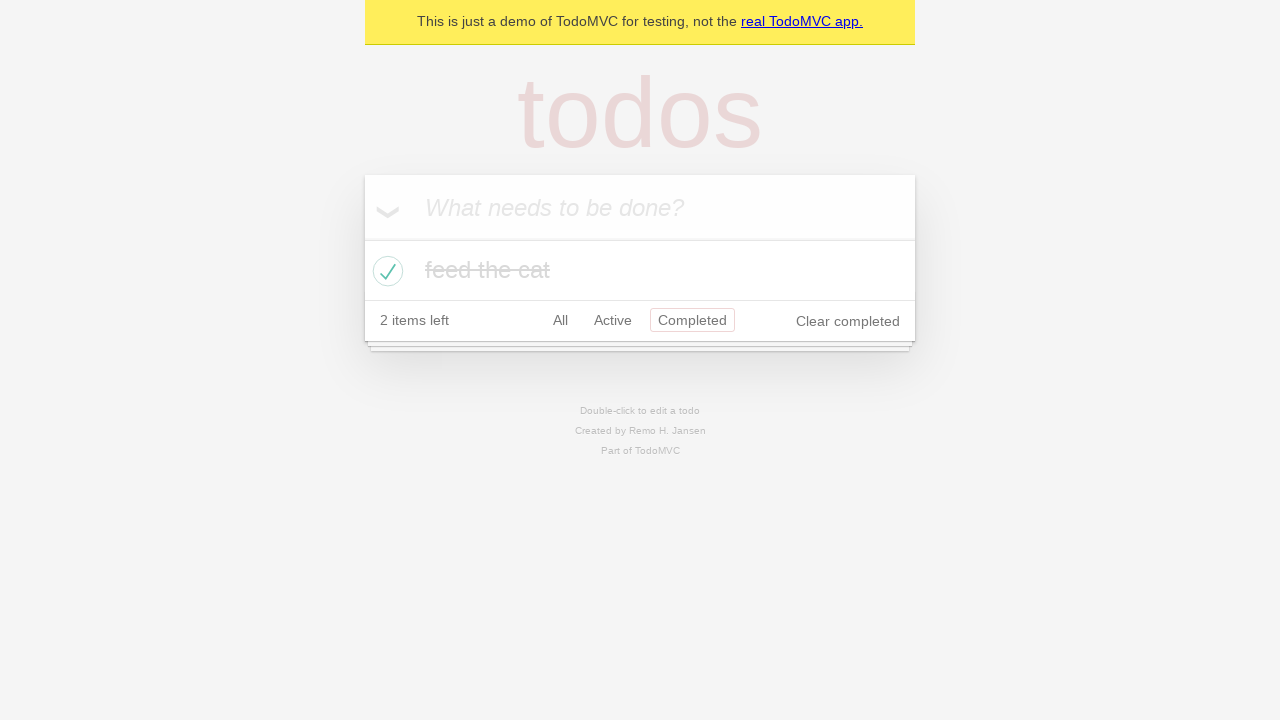

Navigated back from Completed filter
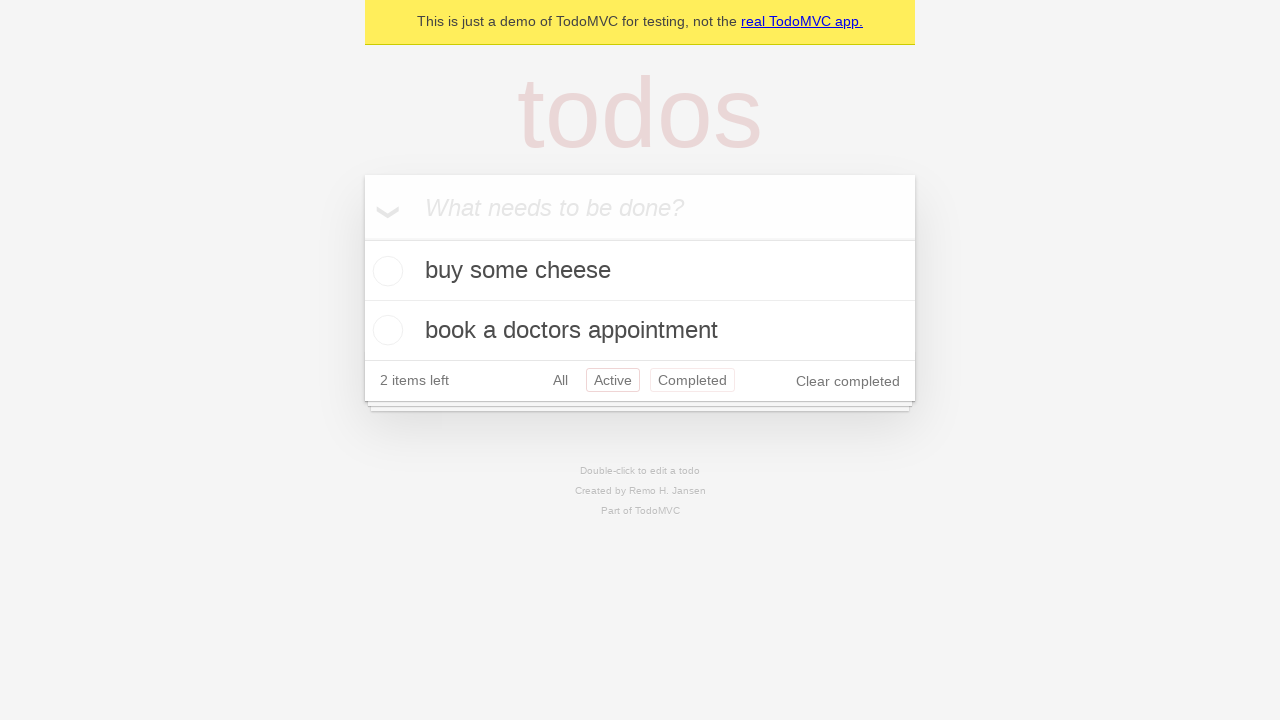

Navigated back from Active filter to All filter
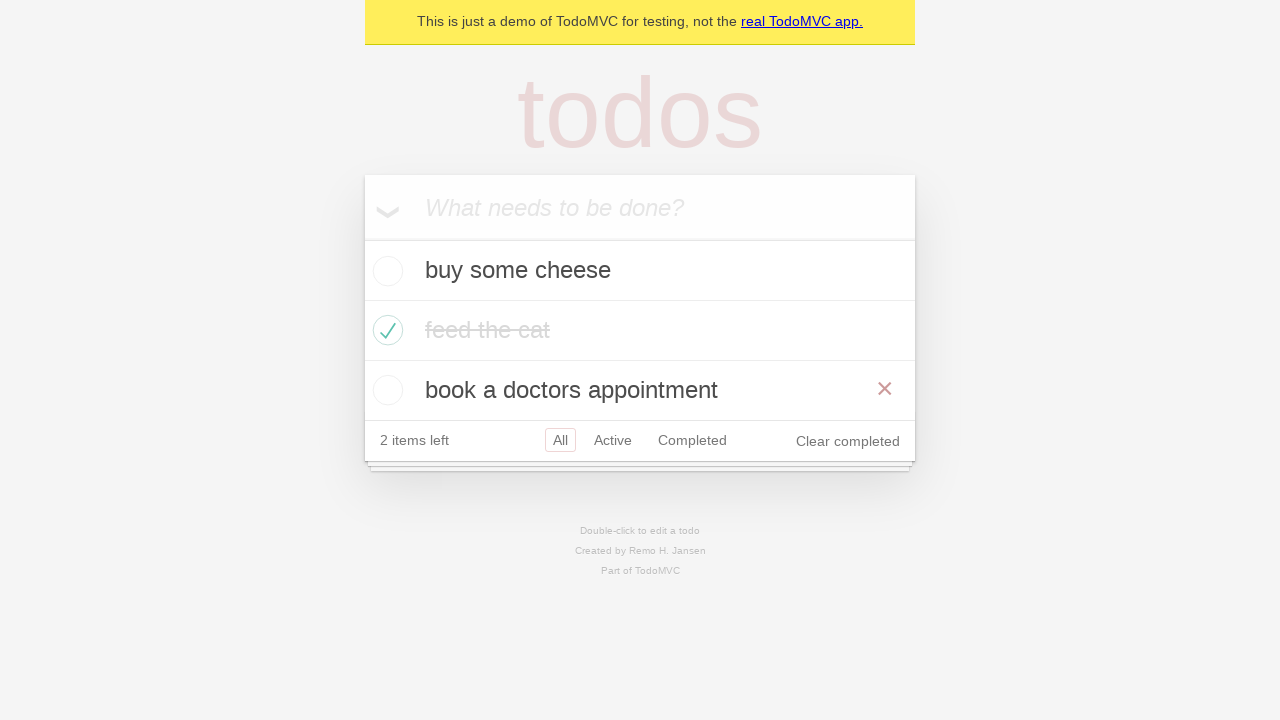

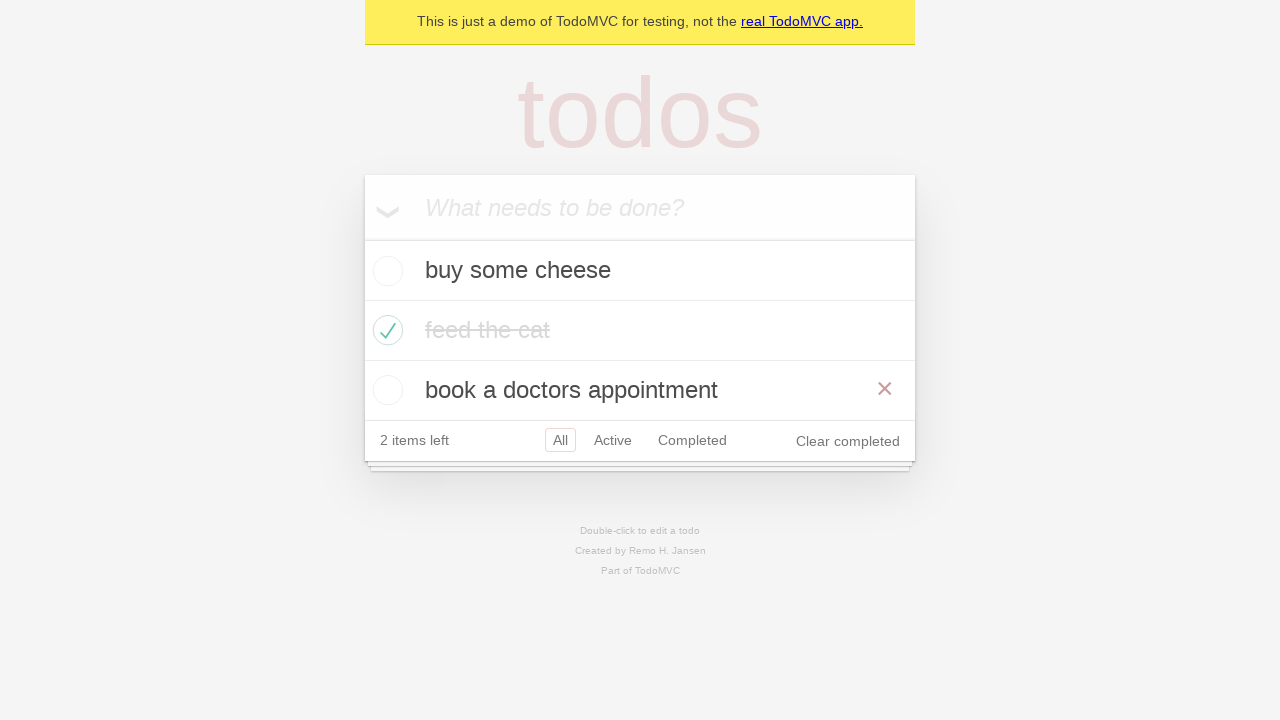